Tests TodoMVC React app by adding three todo items, deleting the second one, completing another item, filtering by completed status, and verifying the item count display

Starting URL: https://todomvc.com/examples/react/dist/

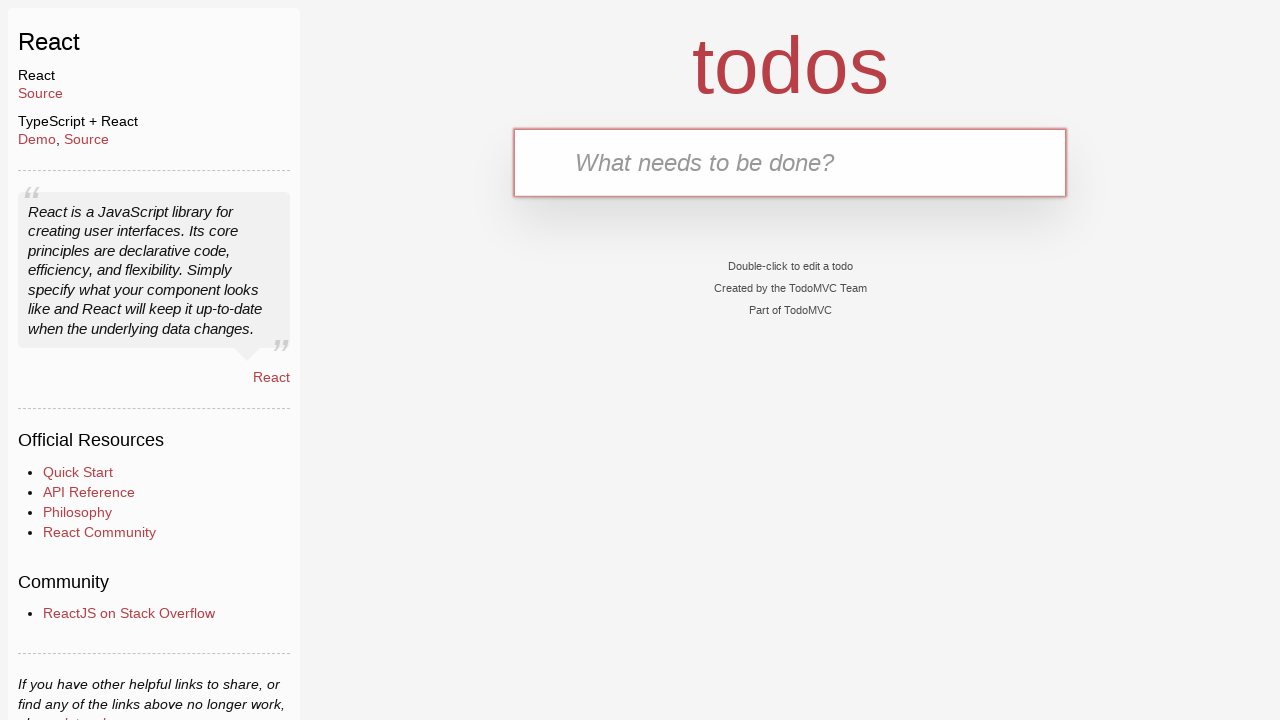

Filled new todo input with first item '今天学习 JS' on .new-todo
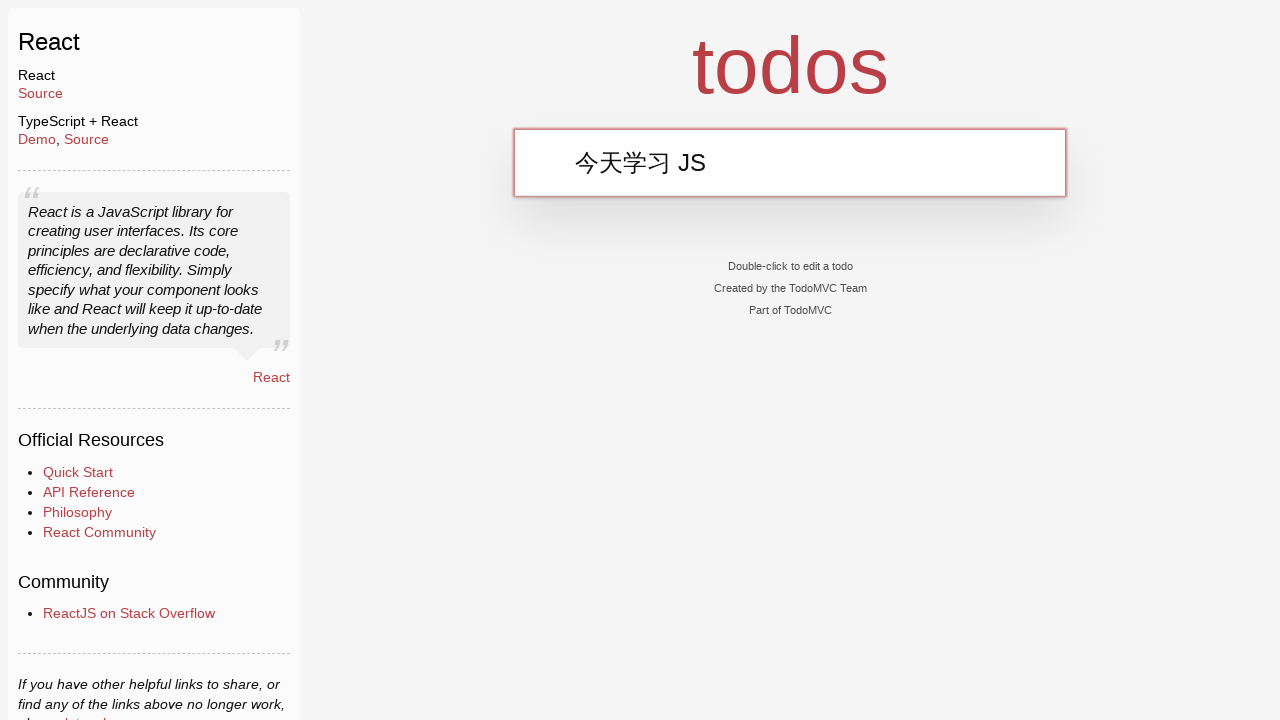

Pressed Enter to add first todo item on .new-todo
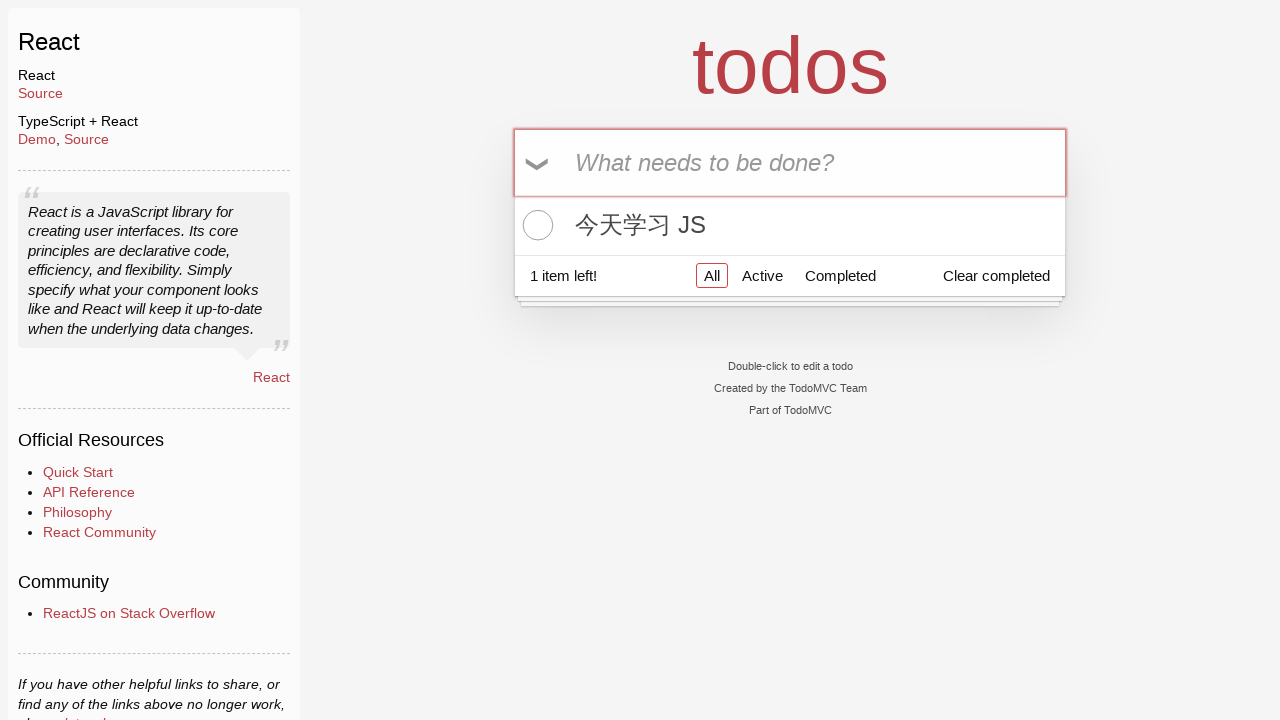

Filled new todo input with second item '明天学习 Rust' on .new-todo
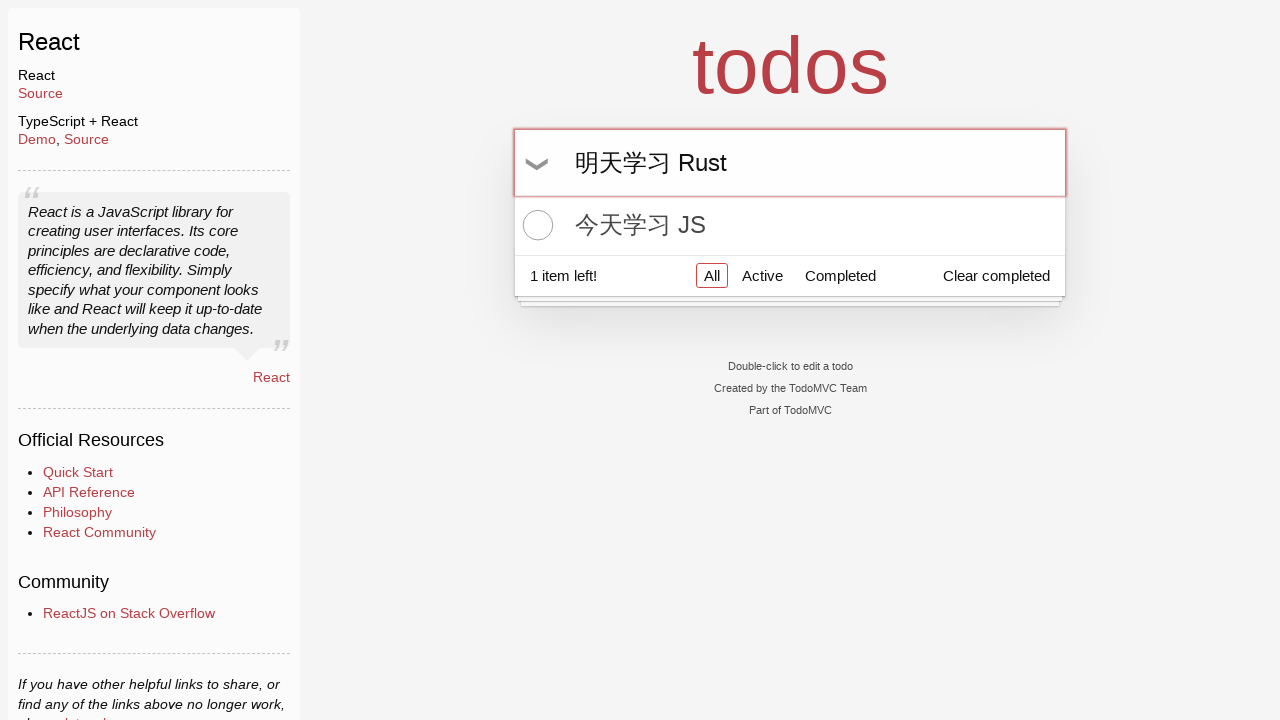

Pressed Enter to add second todo item on .new-todo
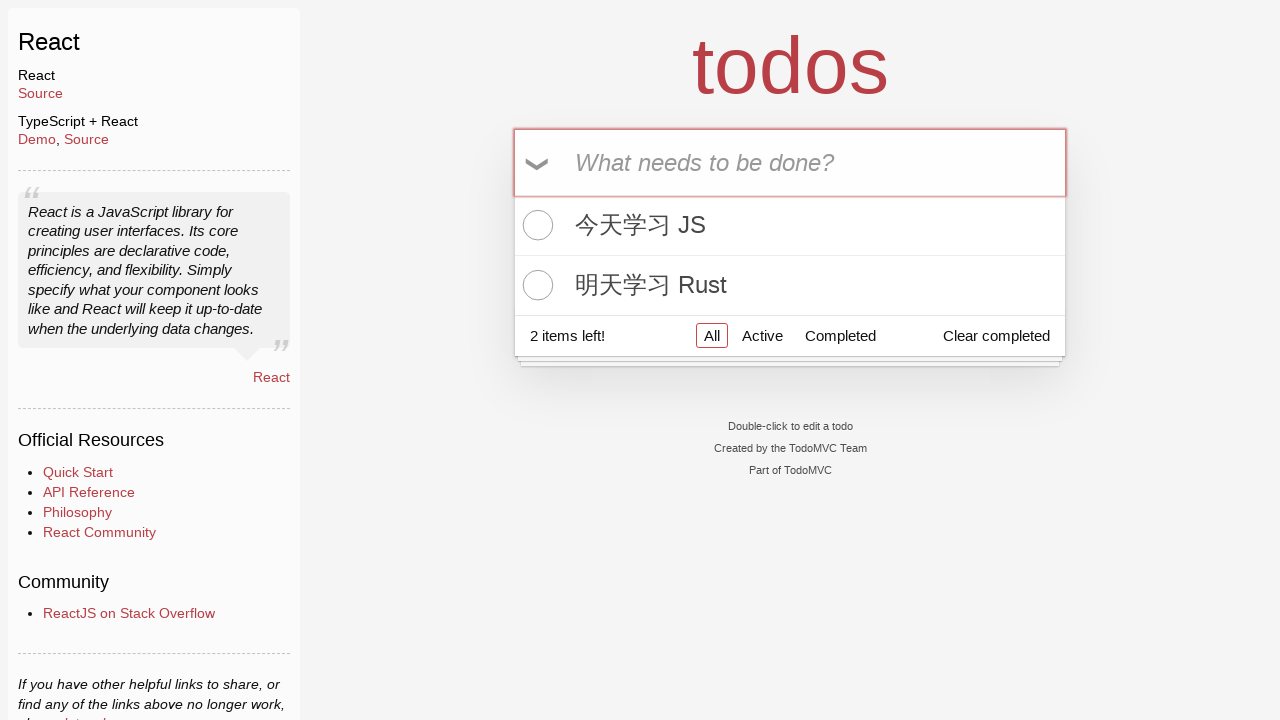

Filled new todo input with third item '后天学习 AI' on .new-todo
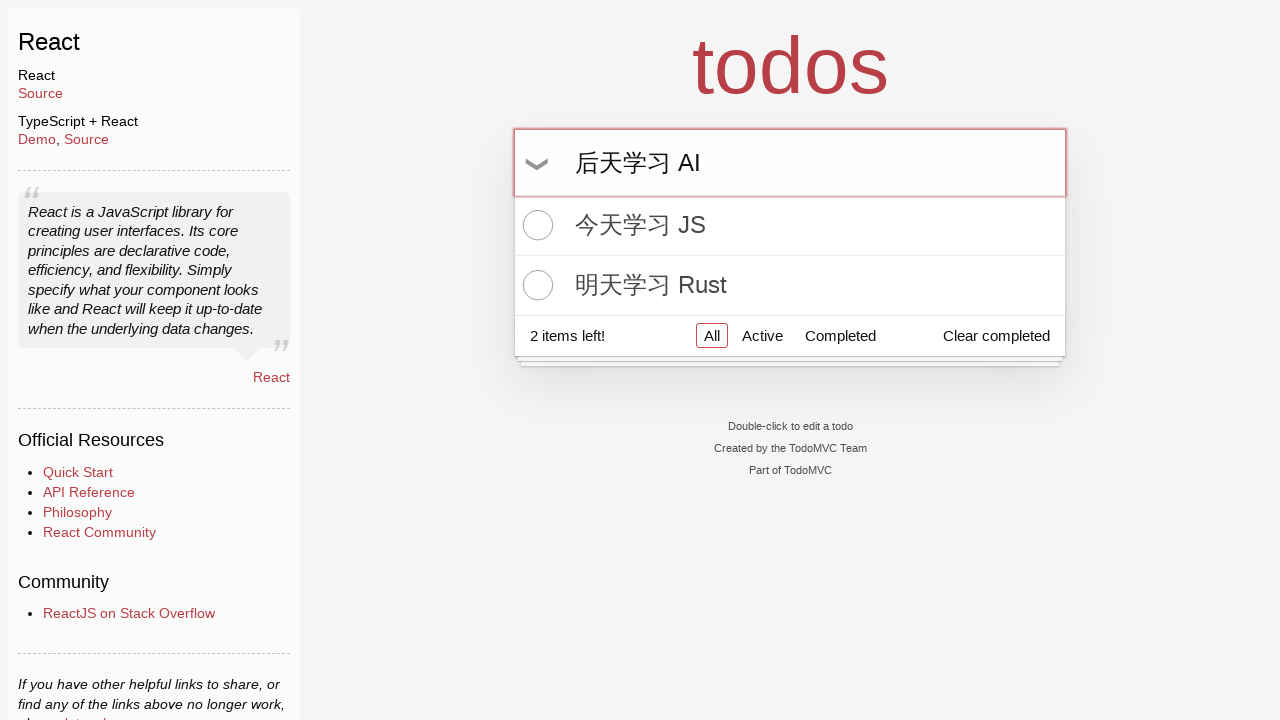

Pressed Enter to add third todo item on .new-todo
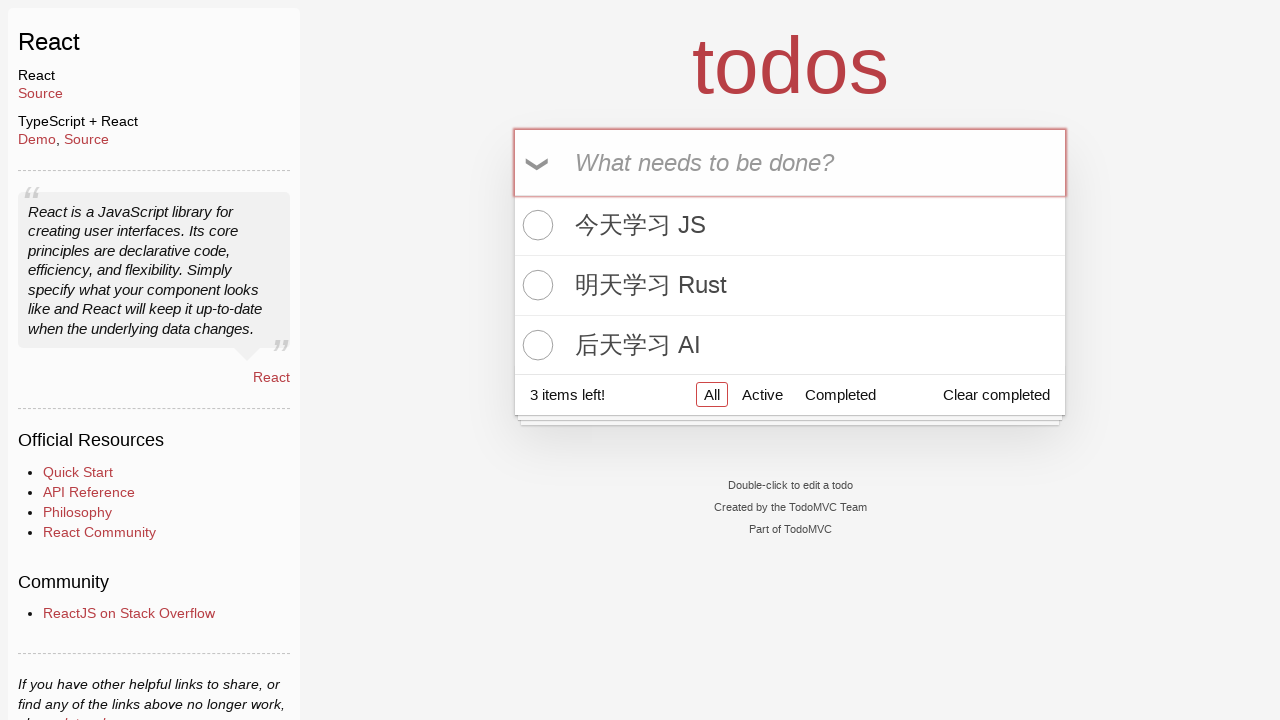

Hovered over second todo item to reveal delete button at (790, 286) on .todo-list li >> nth=1
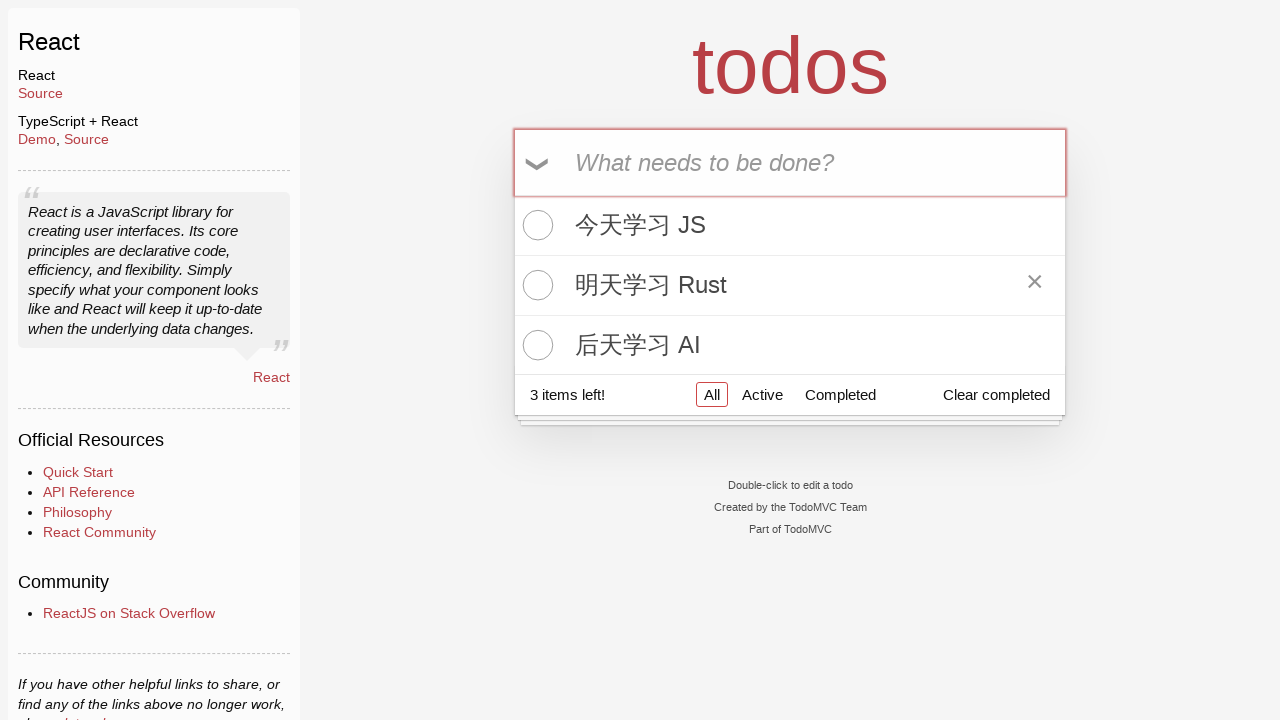

Clicked delete button to remove second todo item '明天学习 Rust' at (1035, 285) on .todo-list li >> nth=1 >> .destroy
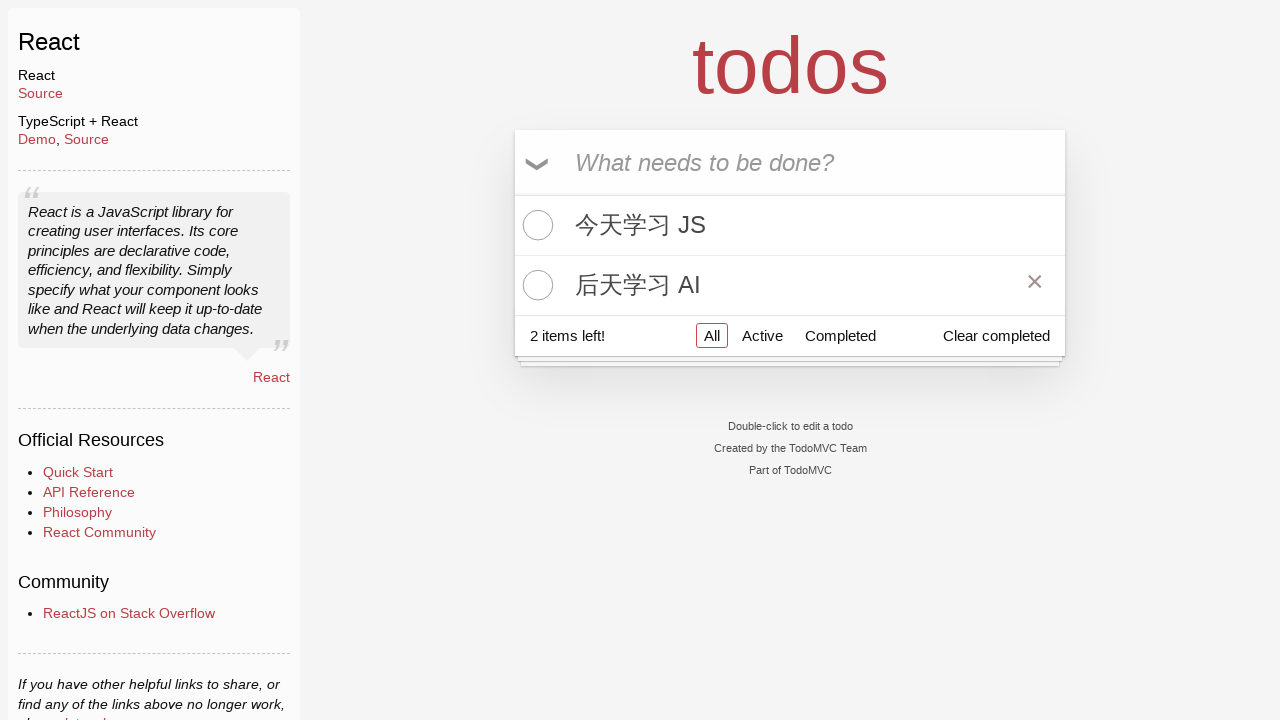

Clicked toggle checkbox to complete the remaining second item at (535, 285) on .todo-list li >> nth=1 >> .toggle
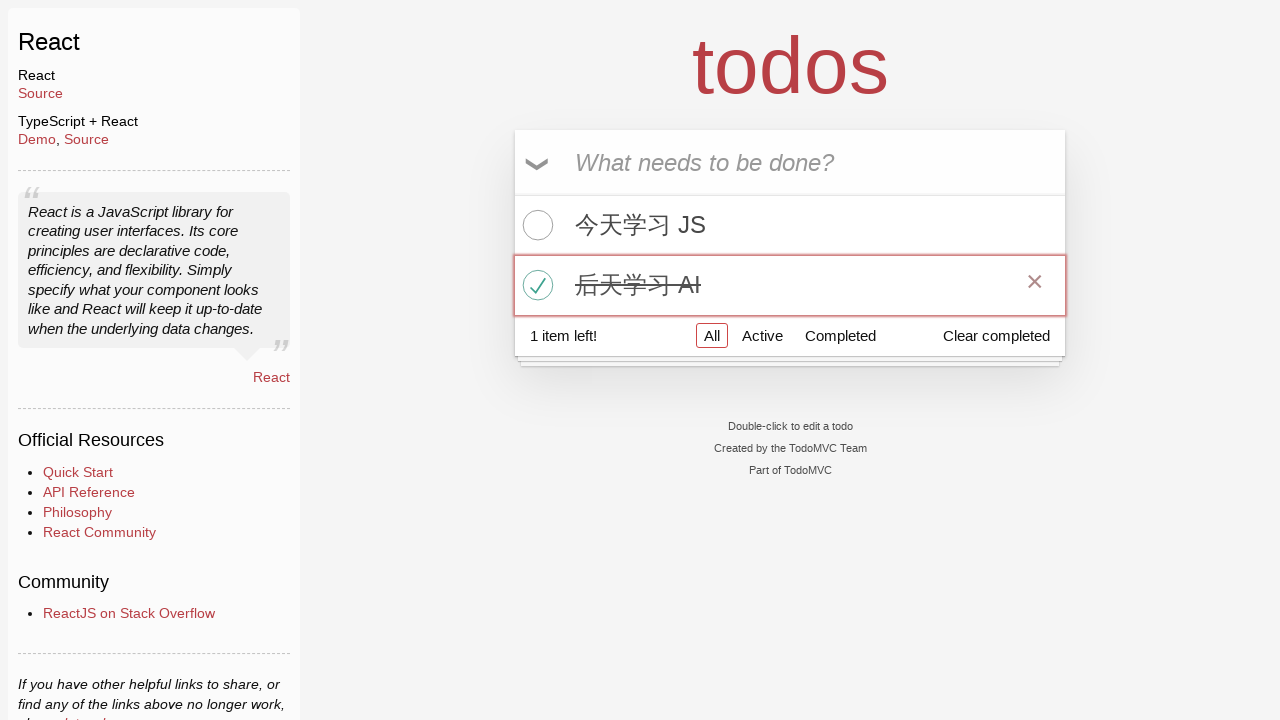

Clicked 'Completed' filter button to show only completed items at (840, 335) on text=Completed
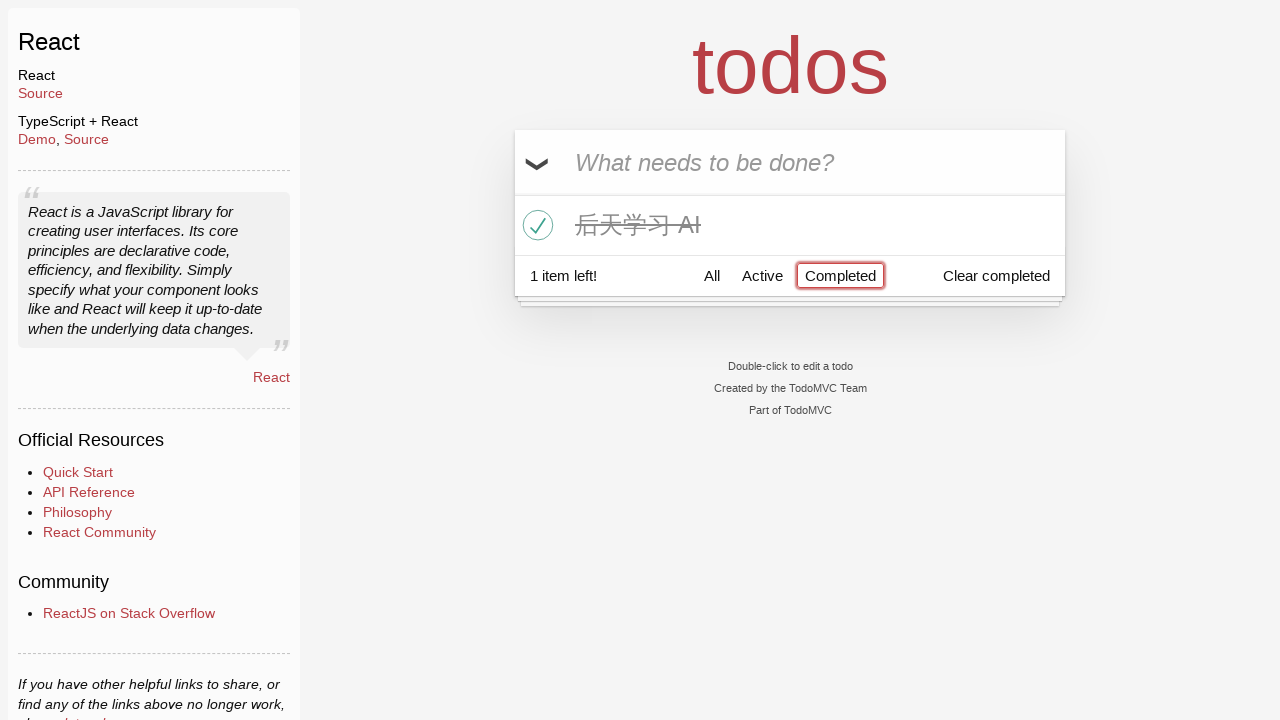

Waited for filtered todo list to display completed items
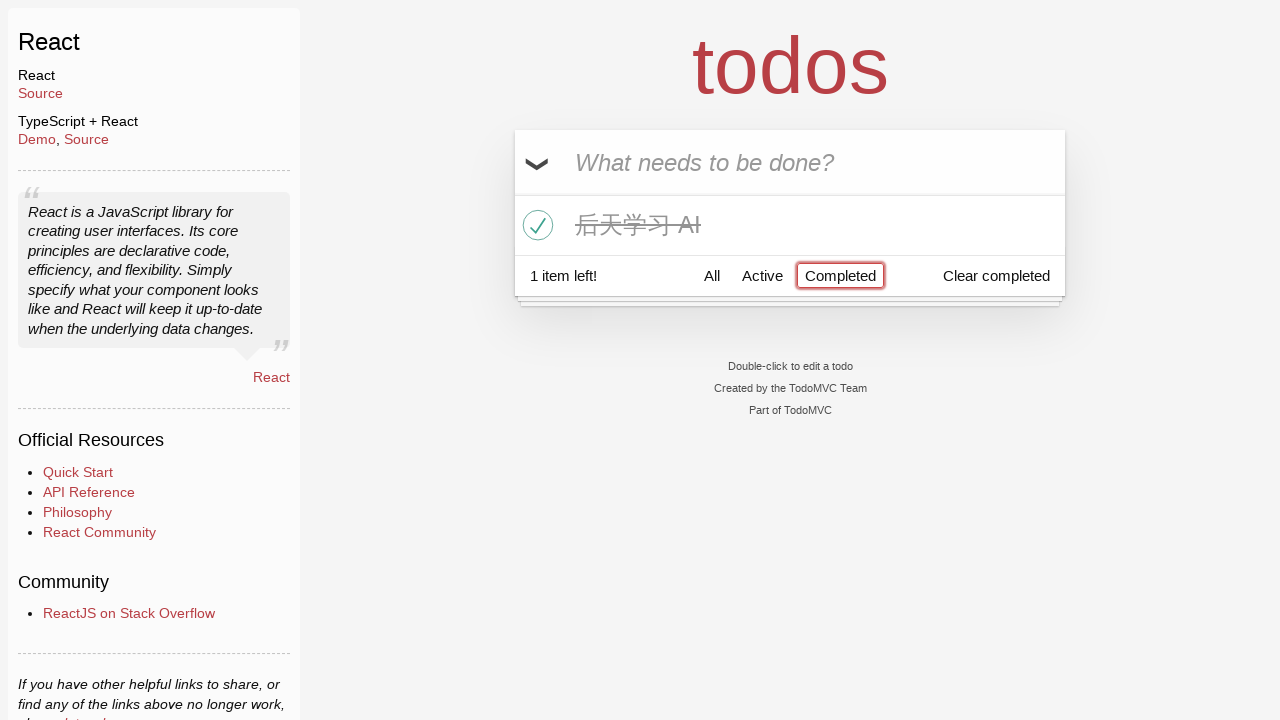

Verified '1 item left' counter is displayed
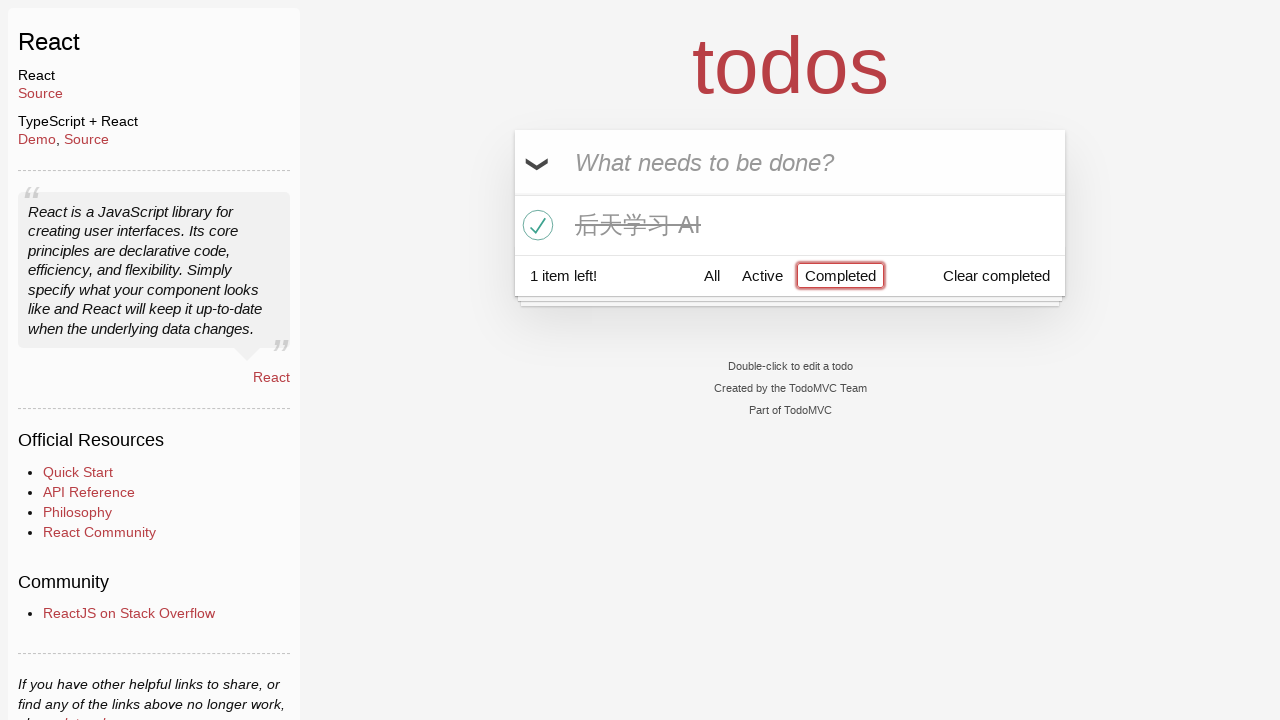

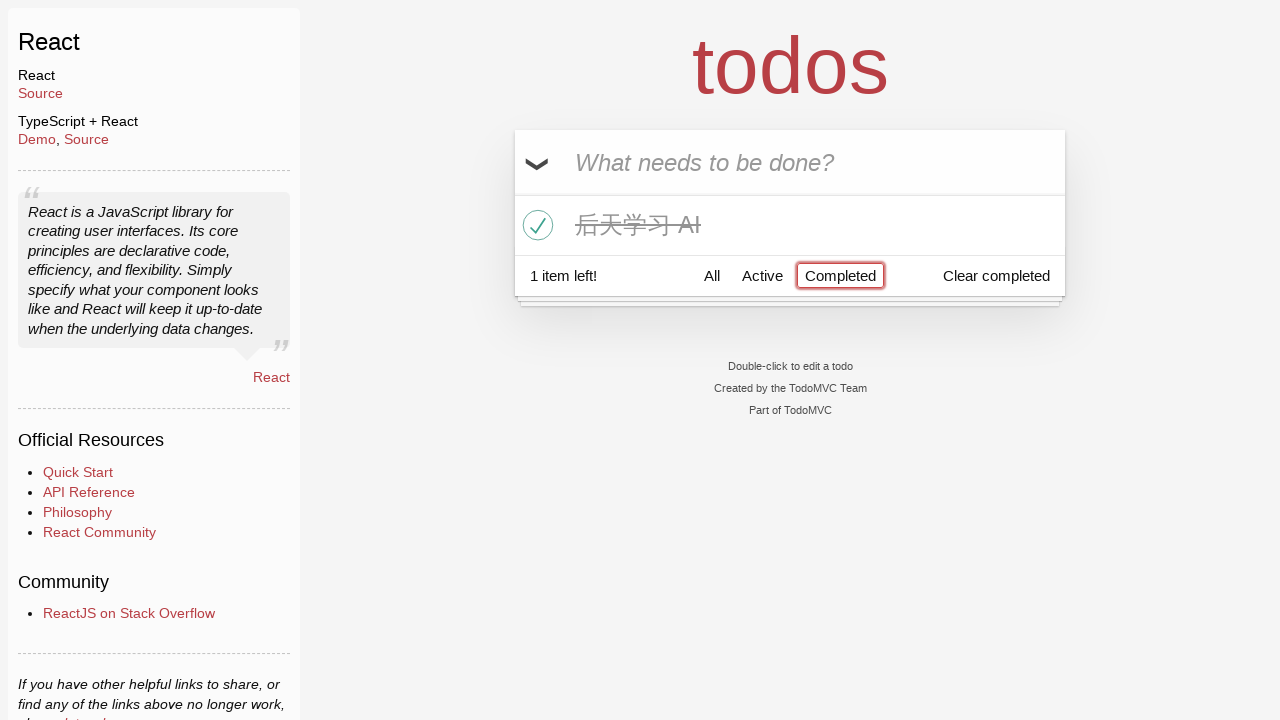